Basic test that navigates to the Rahul Shetty Academy homepage to verify the page loads

Starting URL: https://rahulshettyacademy.com/

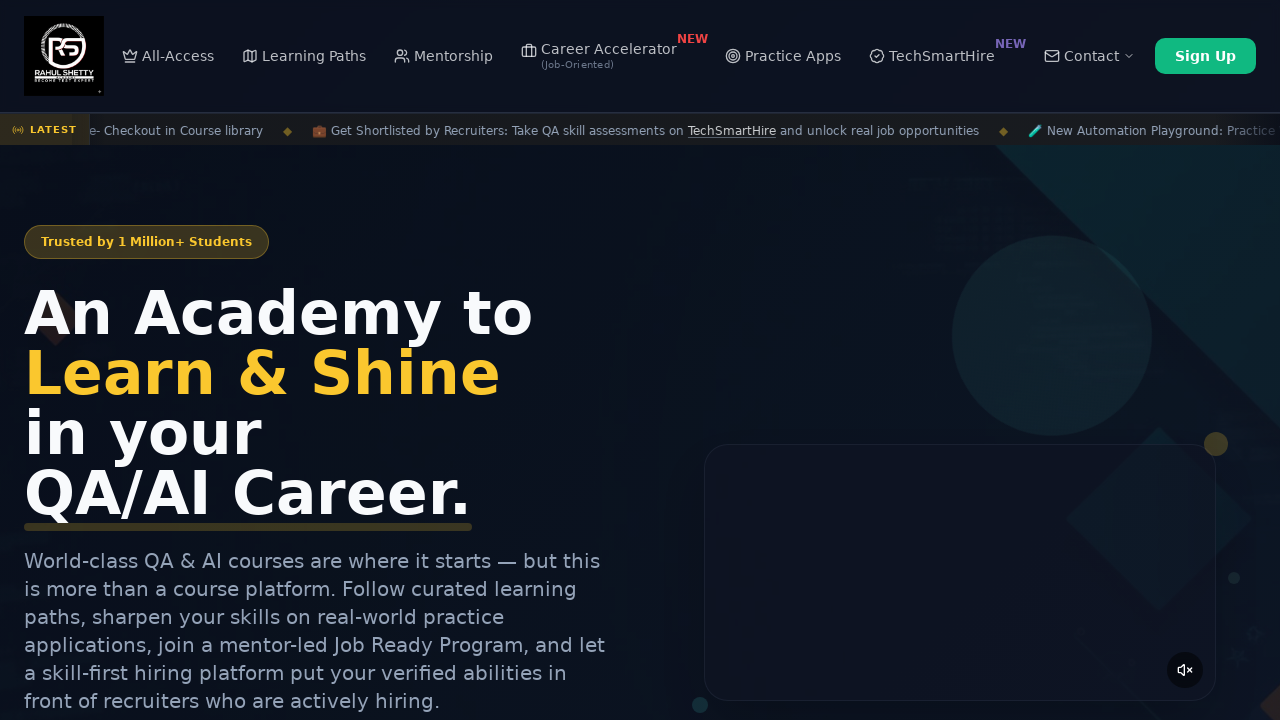

Waited for page DOM to be fully loaded
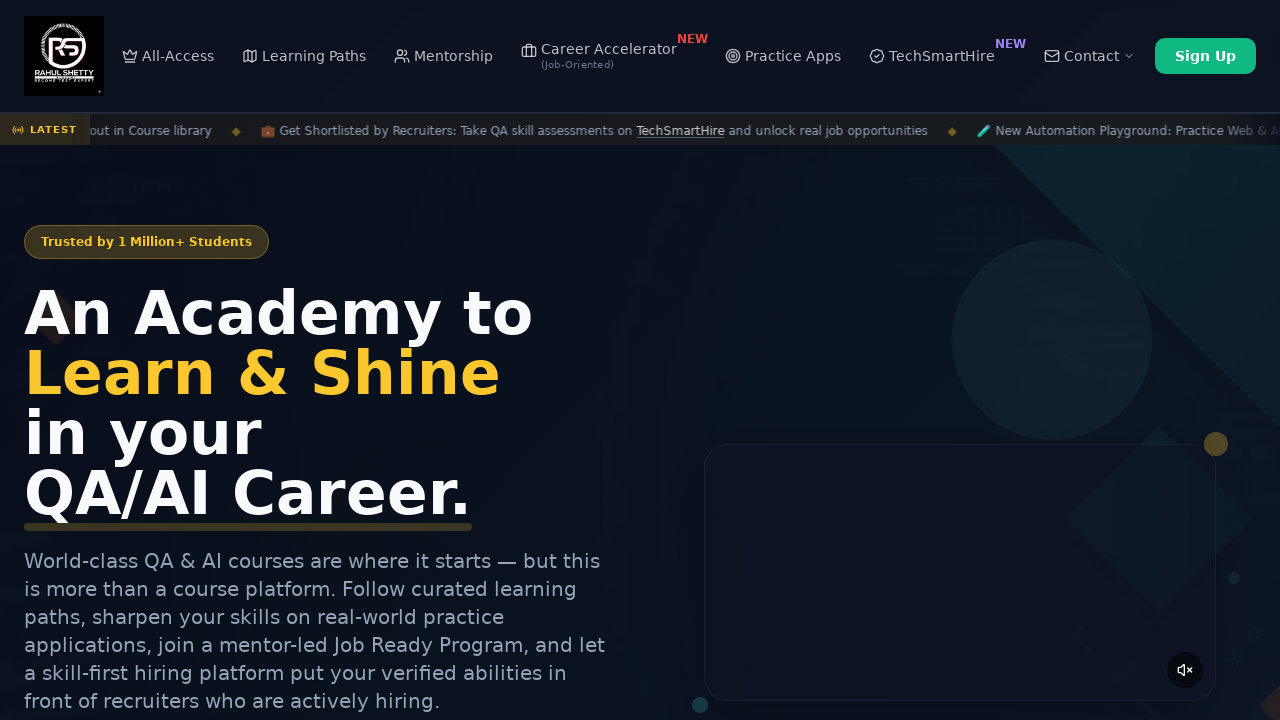

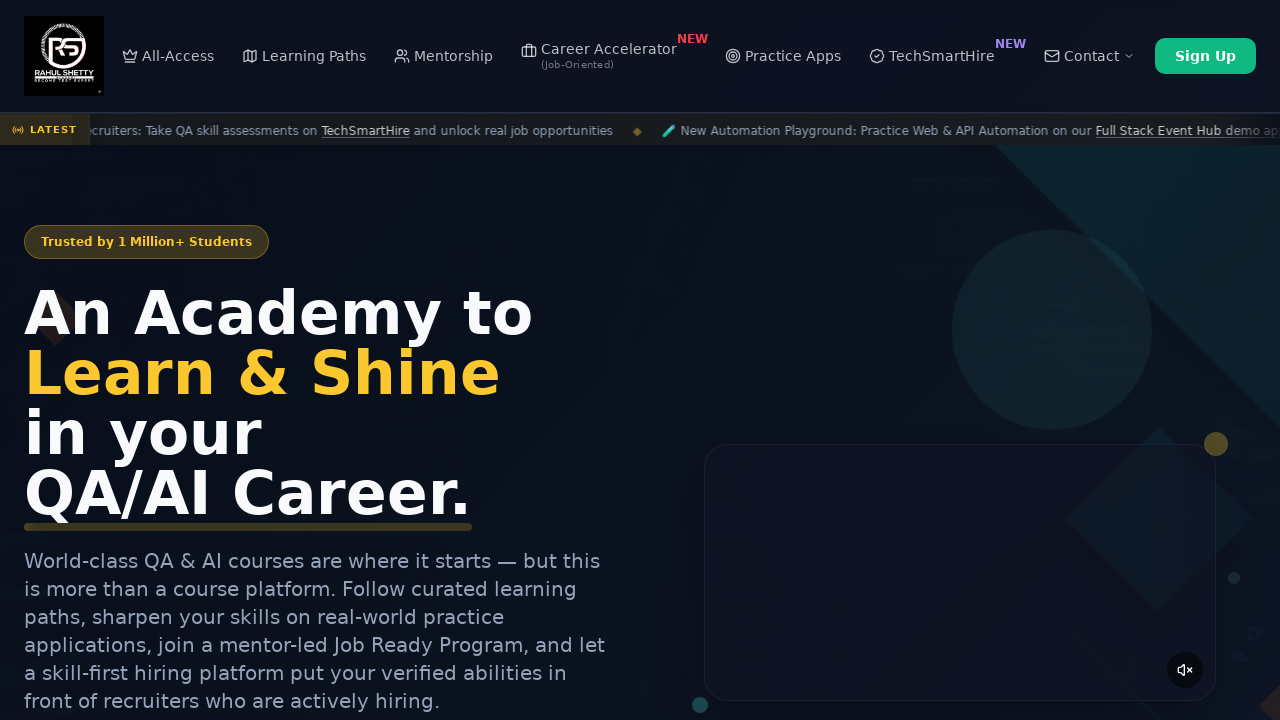